Tests checkbox interactions on a dropdown practice page by checking if a checkbox is selected and clicking it if not, then verifying the total count of checkboxes on the page

Starting URL: https://rahulshettyacademy.com/dropdownsPractise/

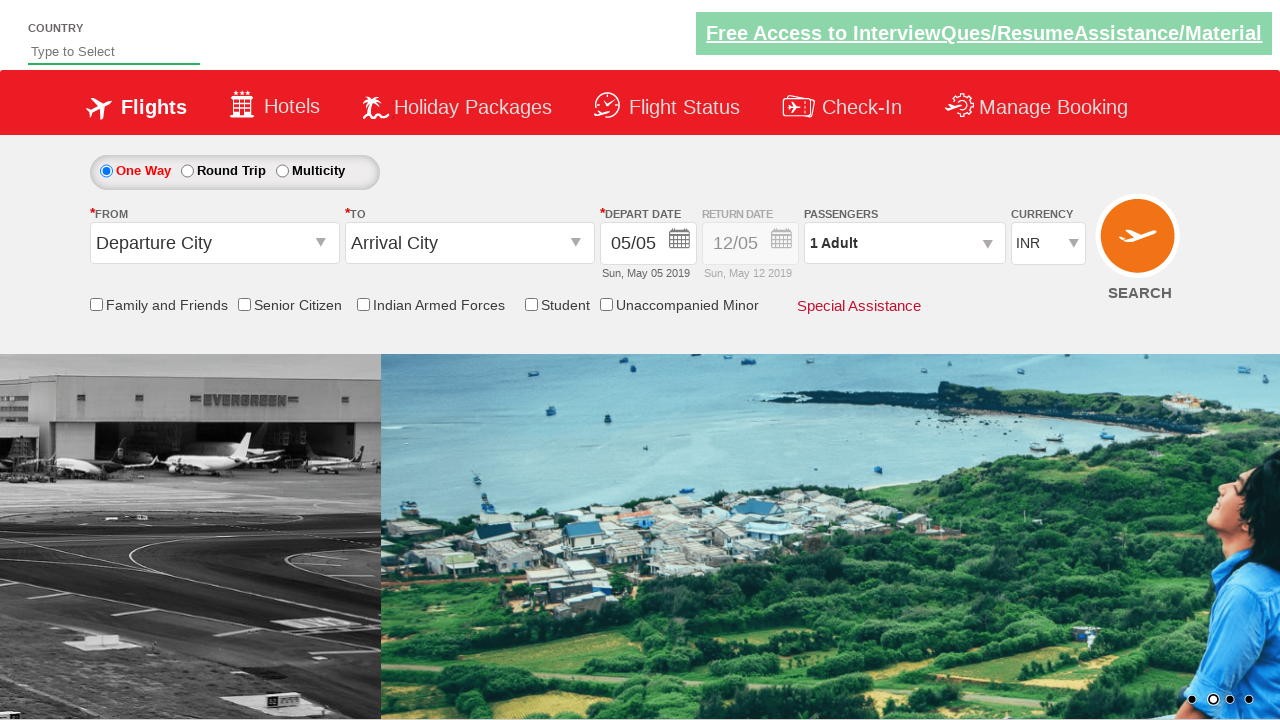

Checked if friends and family checkbox is selected
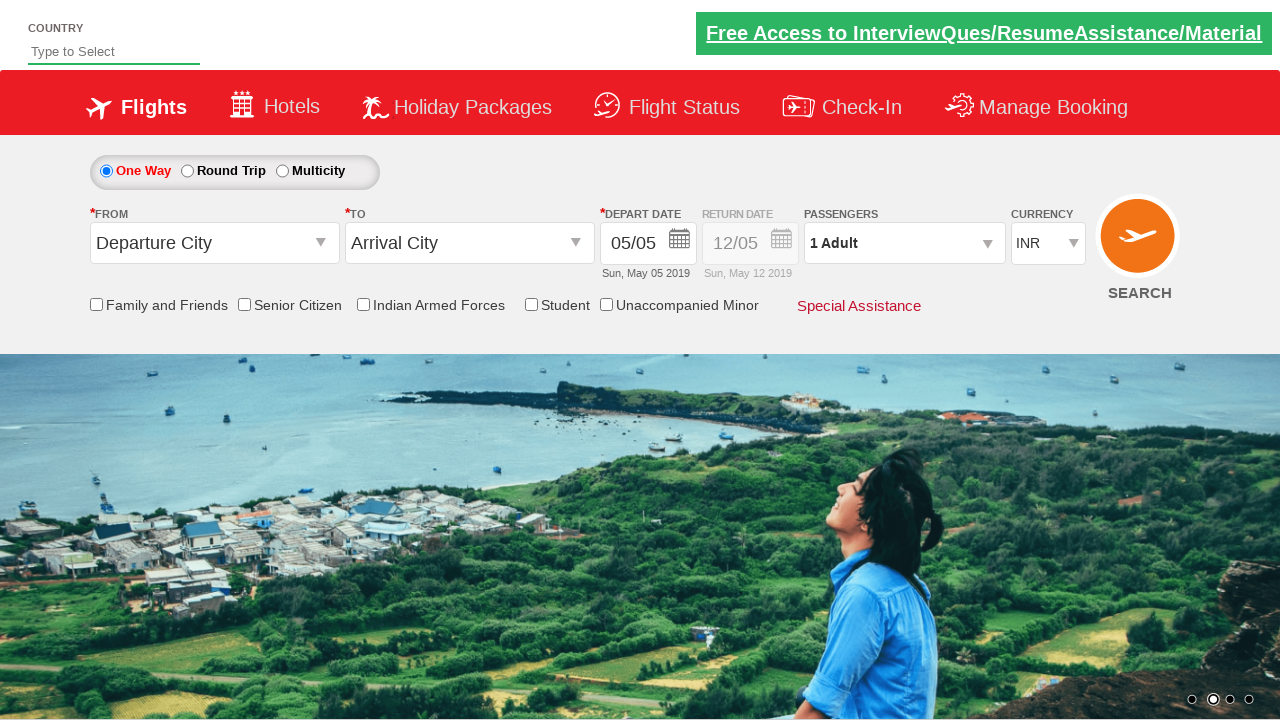

Clicked friends and family checkbox to select it at (96, 304) on xpath=//*[@id='ctl00_mainContent_chk_friendsandfamily']
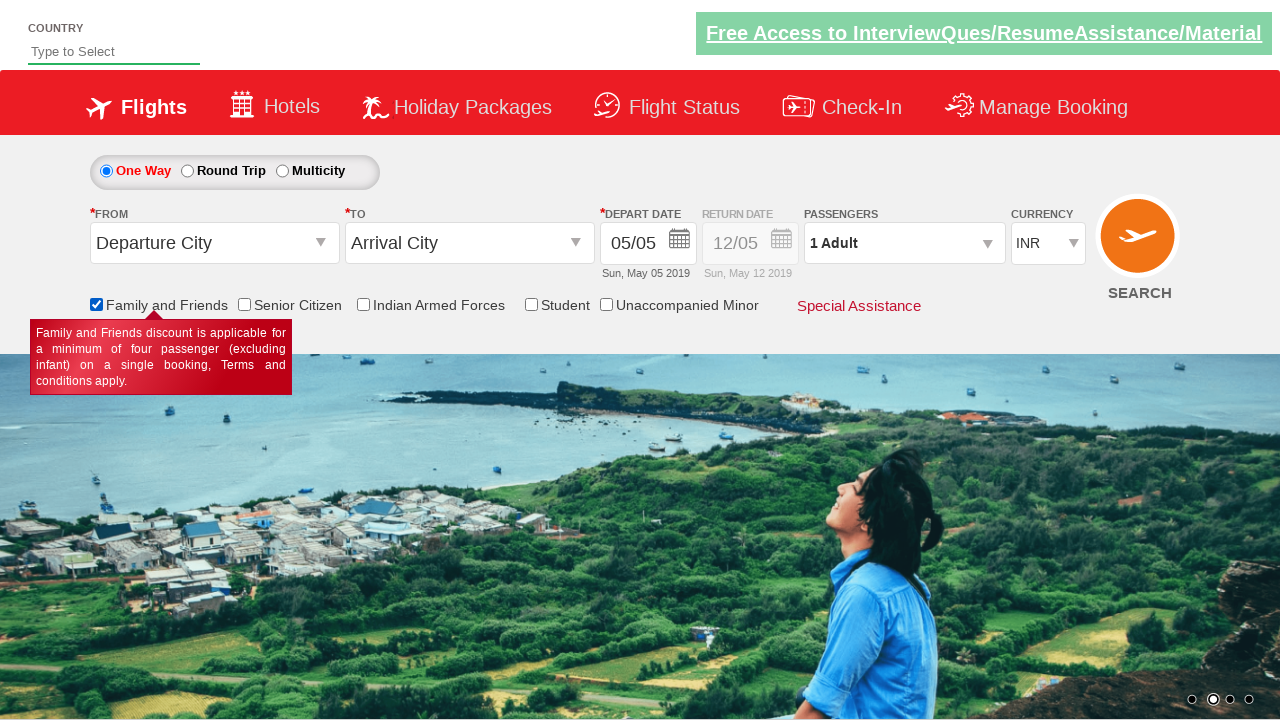

Retrieved all checkboxes from the page
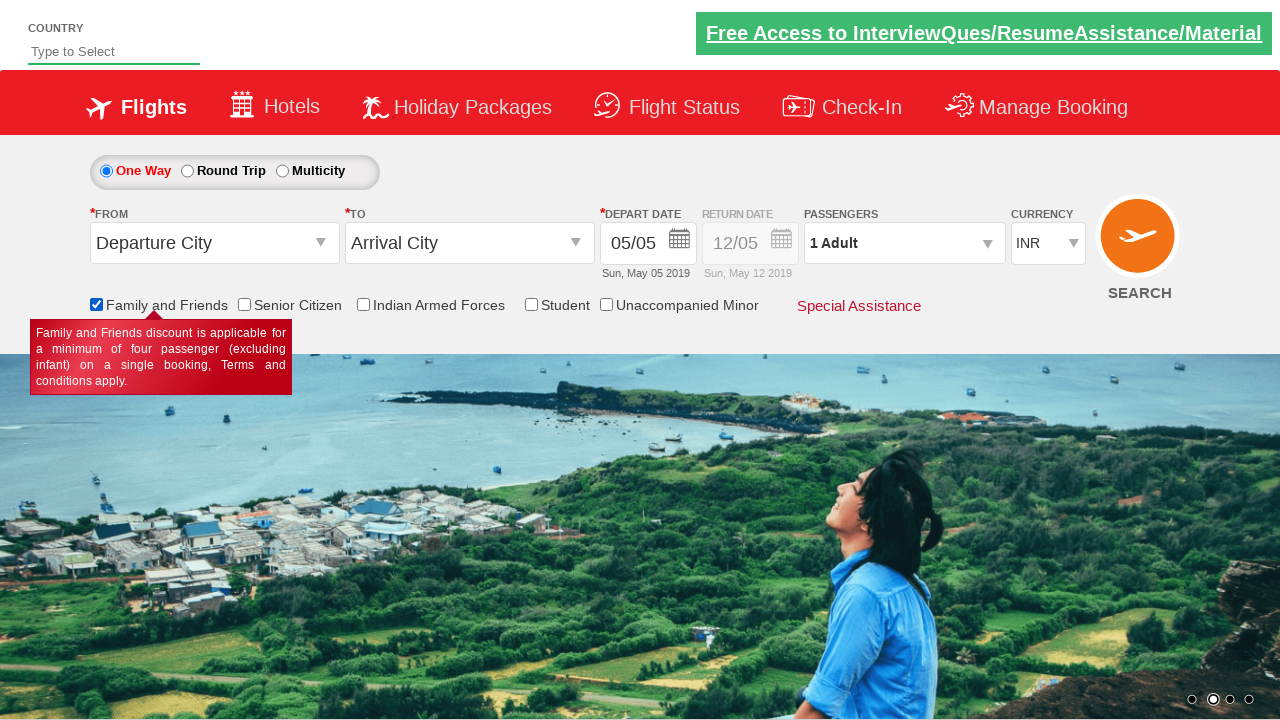

Verified that there are 6 checkboxes on the page
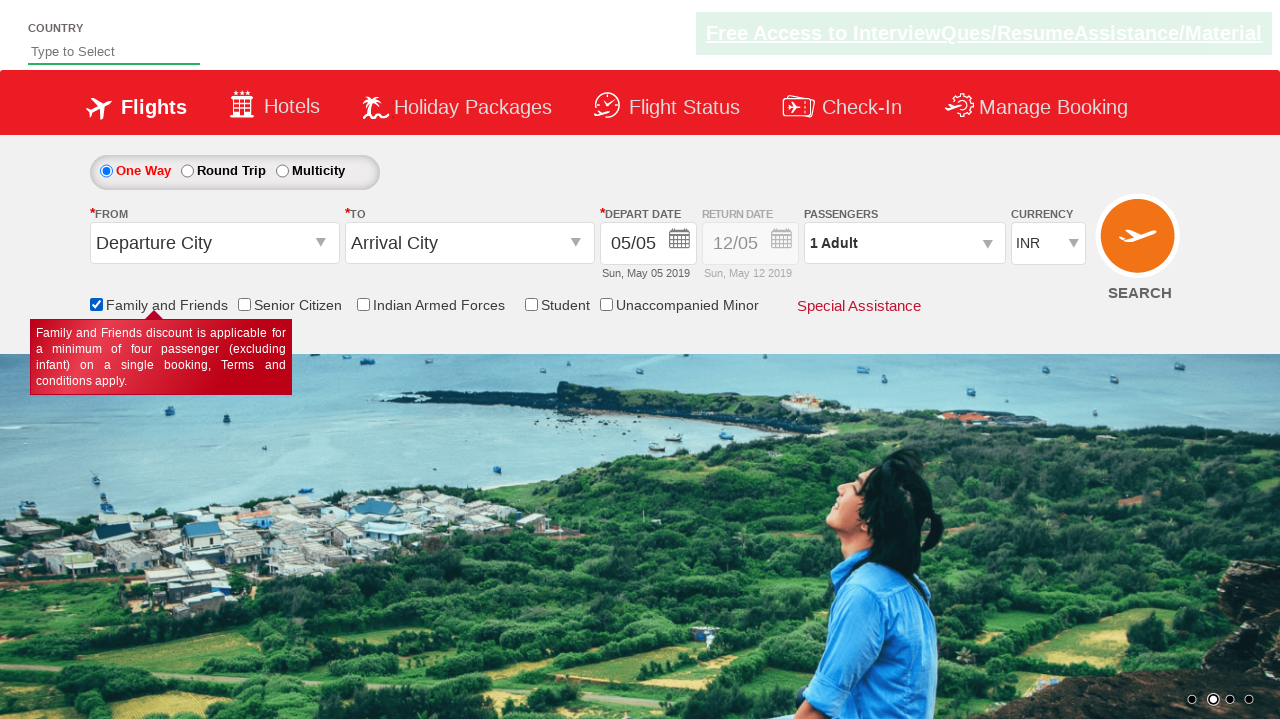

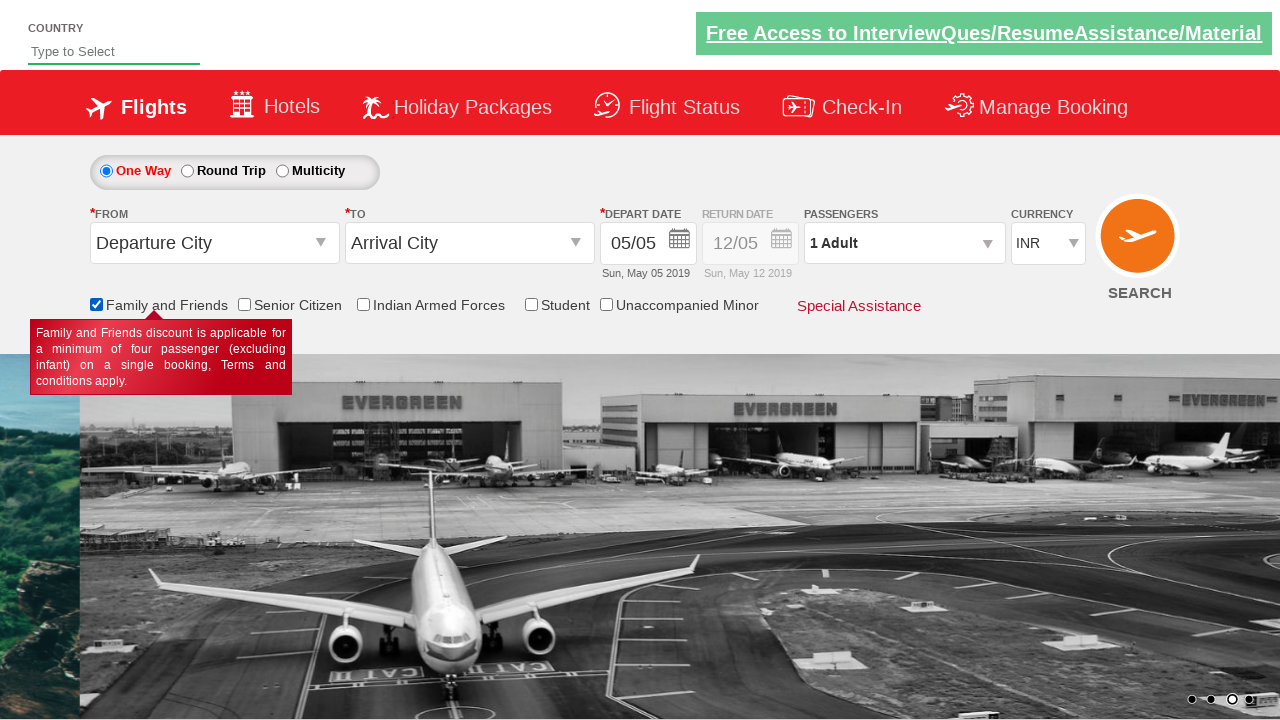